Tests jQuery UI range slider functionality by dragging both minimum and maximum slider handles to adjust the range

Starting URL: https://jqueryui.com/slider/#range

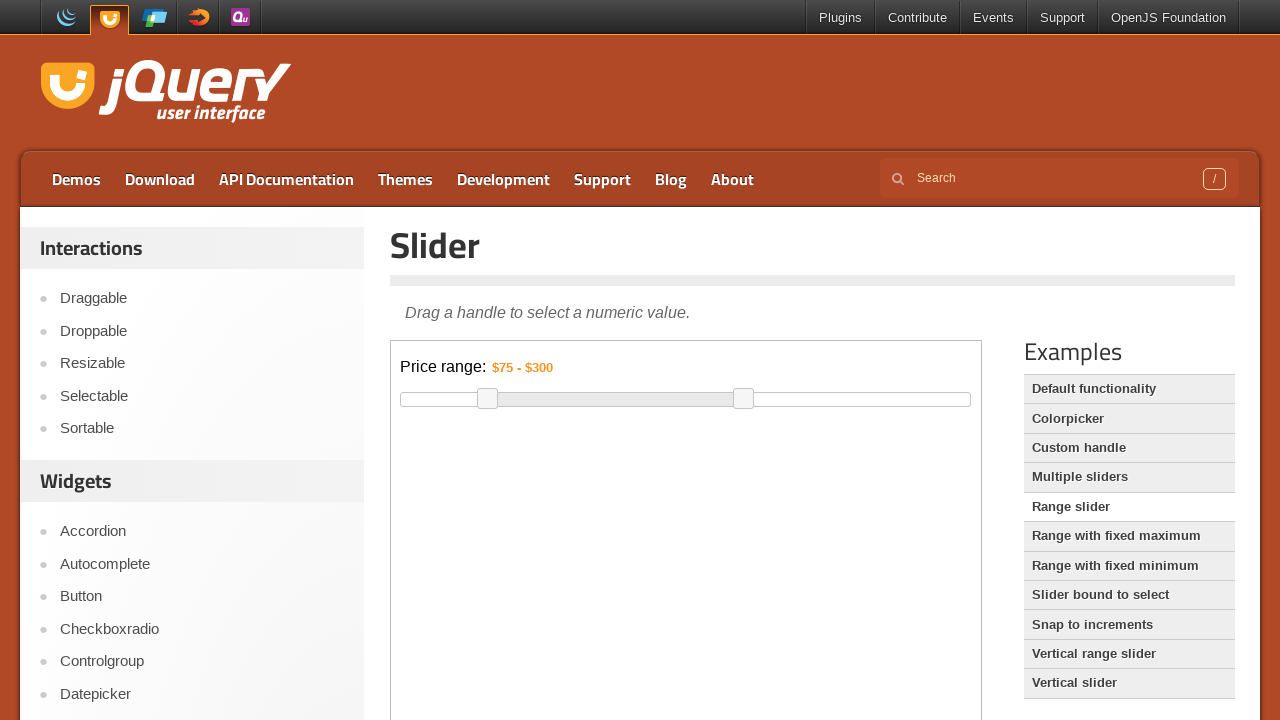

Located and switched to iframe containing the slider
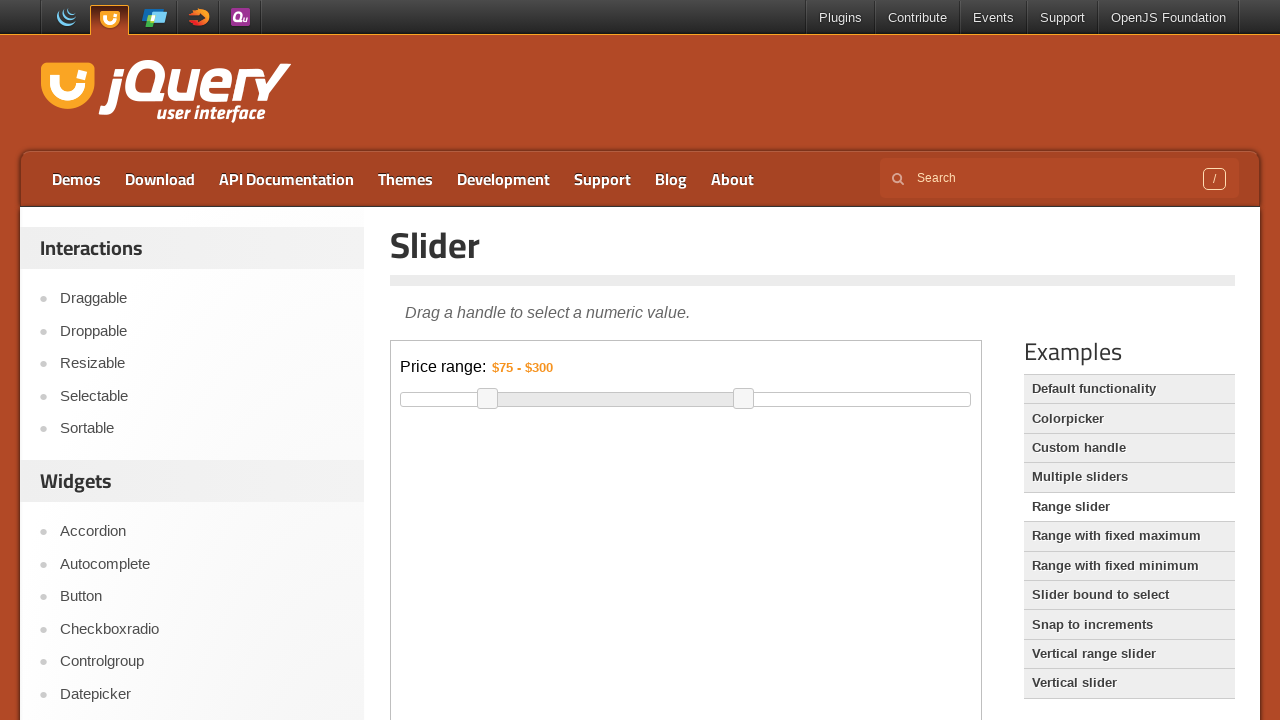

Located minimum range slider handle
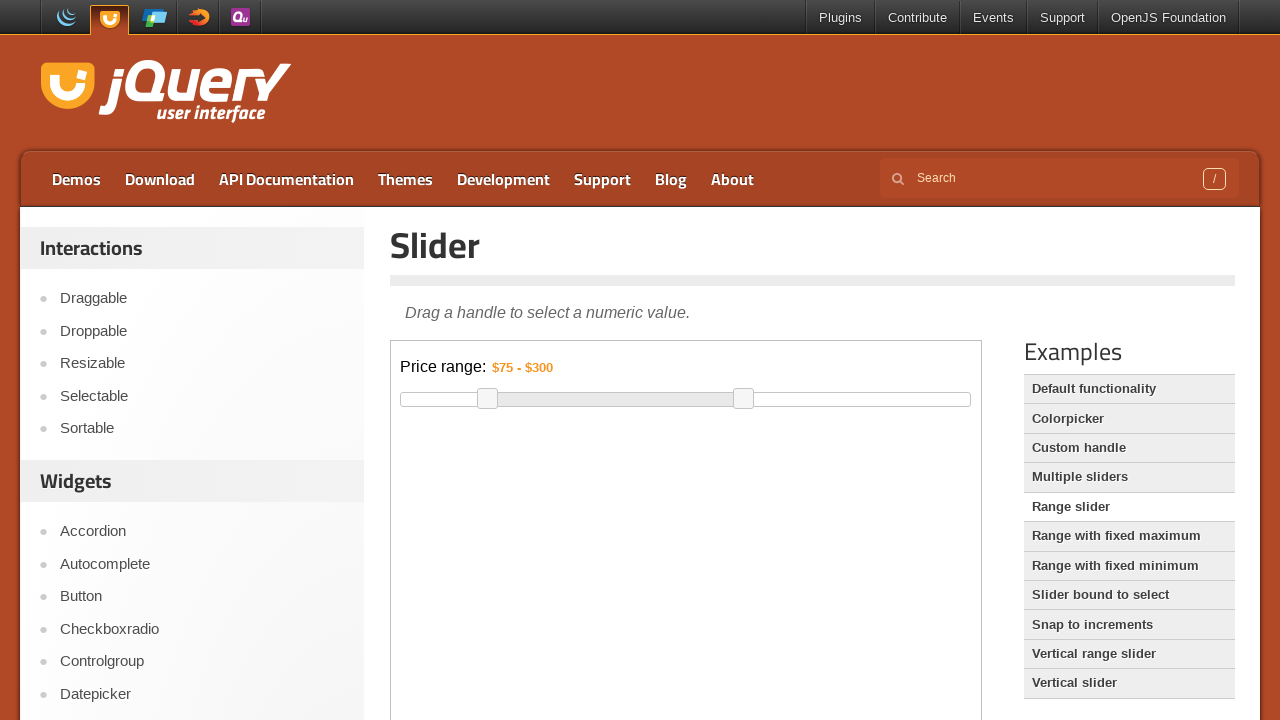

Dragged minimum slider handle 100 pixels to the right at (578, 389)
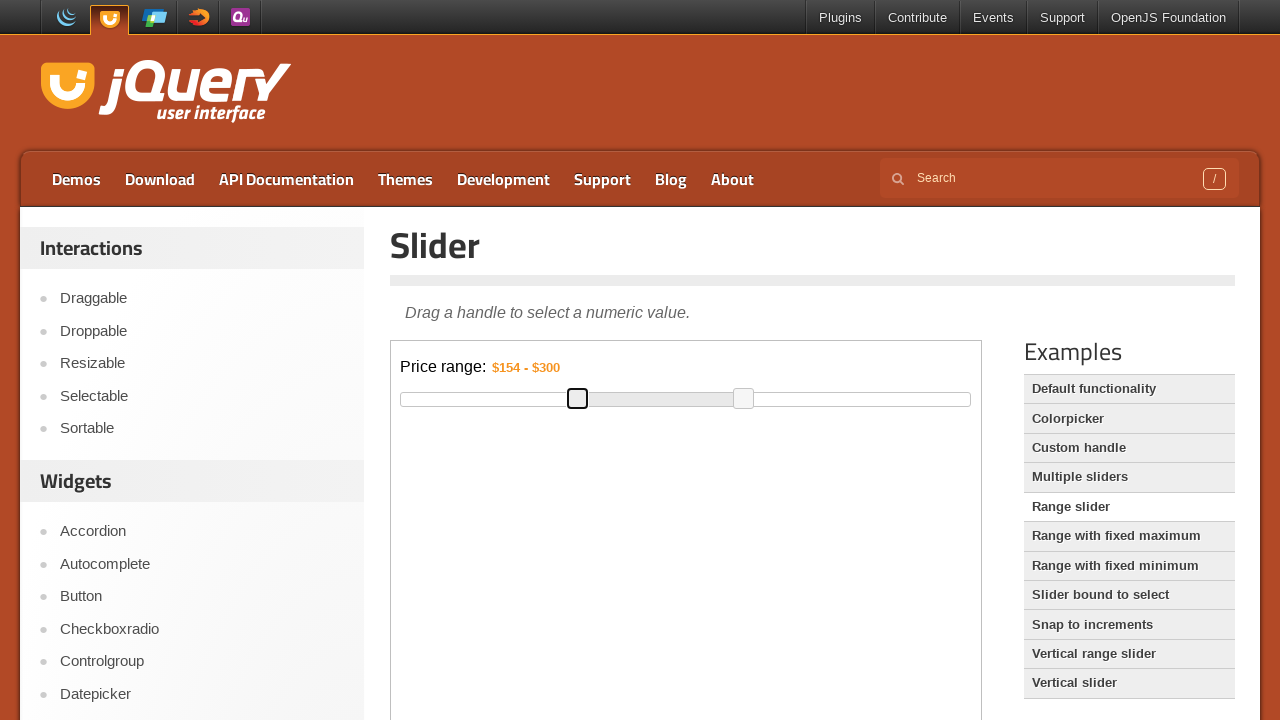

Located maximum range slider handle
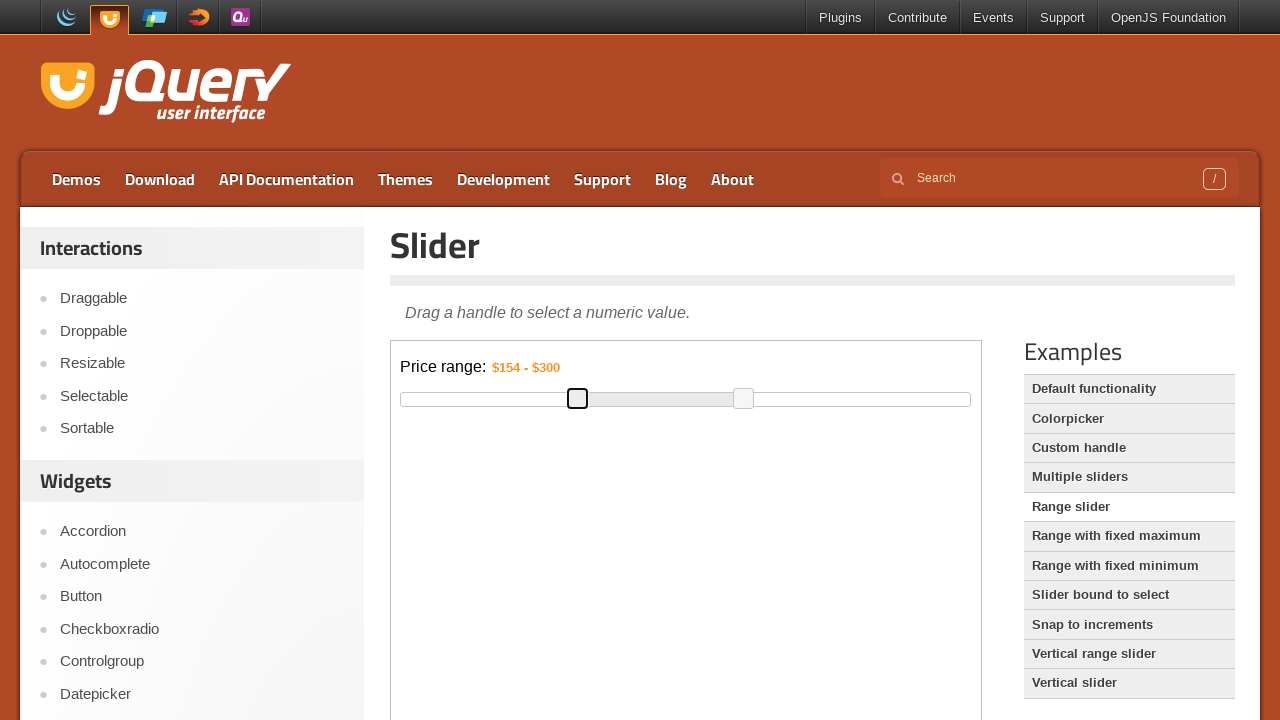

Dragged maximum slider handle 100 pixels to the left at (634, 389)
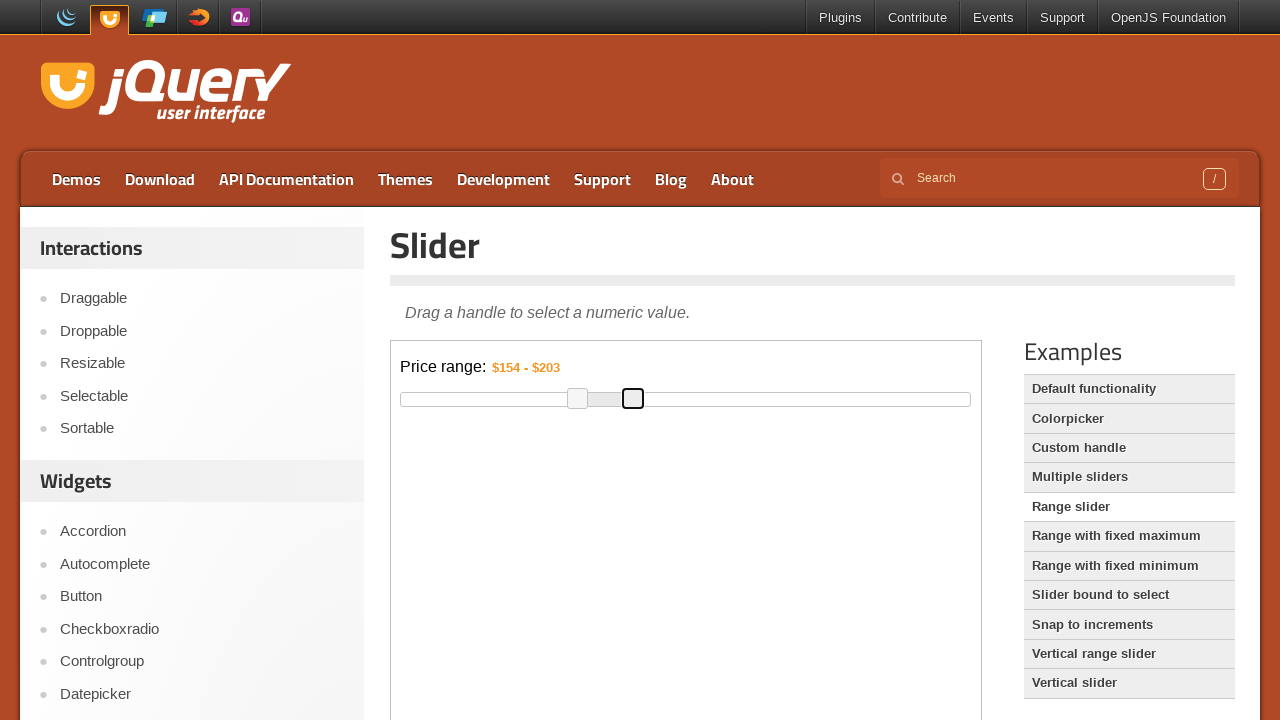

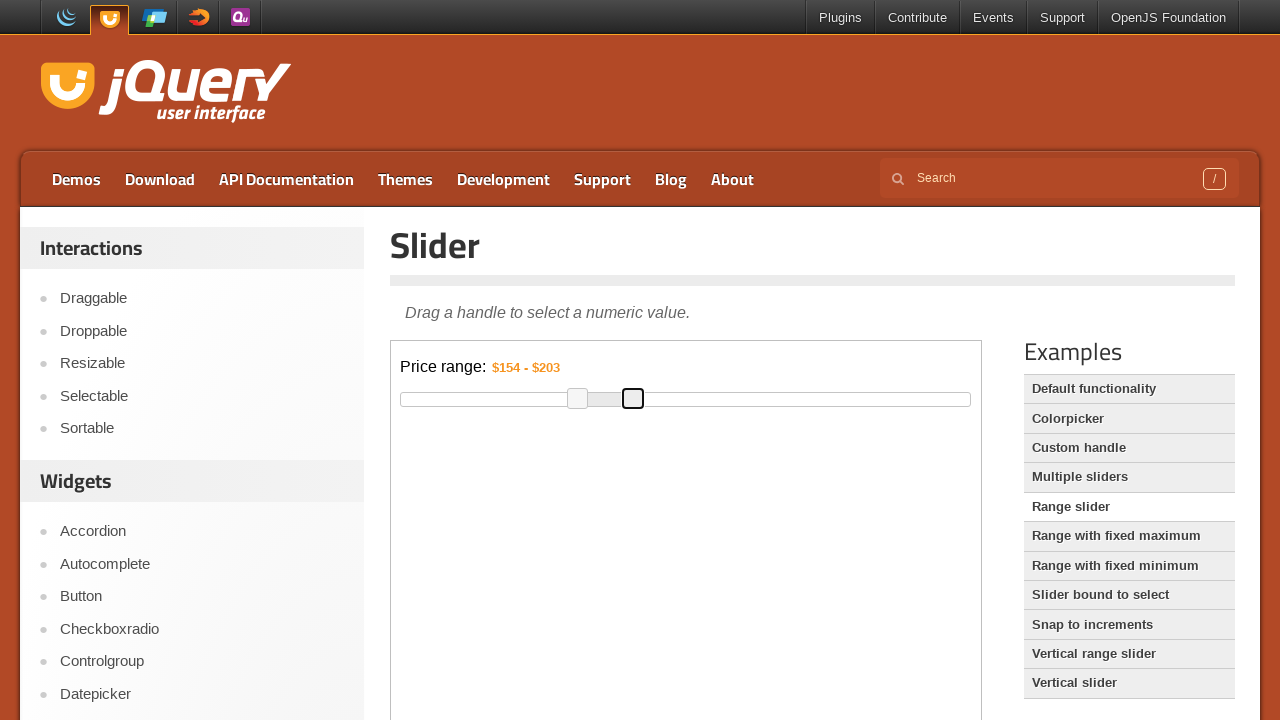